Tests that the currently applied filter link is highlighted with a 'selected' class.

Starting URL: https://demo.playwright.dev/todomvc

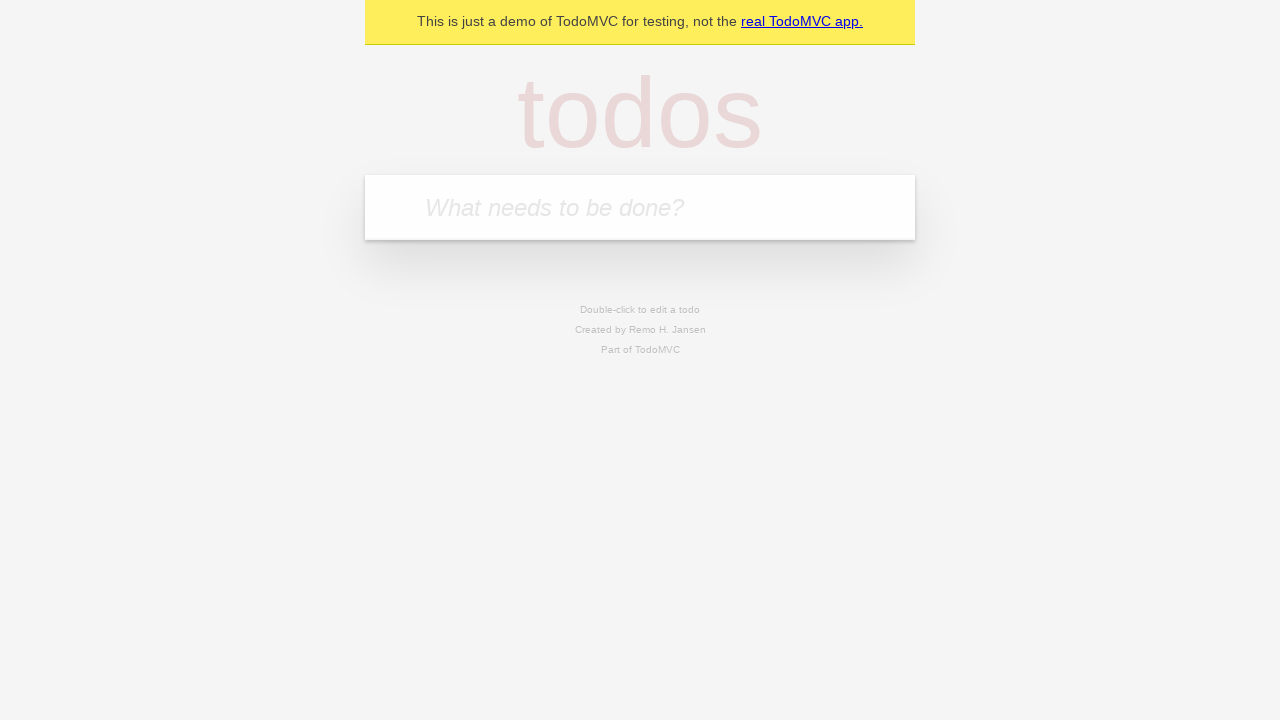

Filled todo input with 'buy some cheese' on internal:attr=[placeholder="What needs to be done?"i]
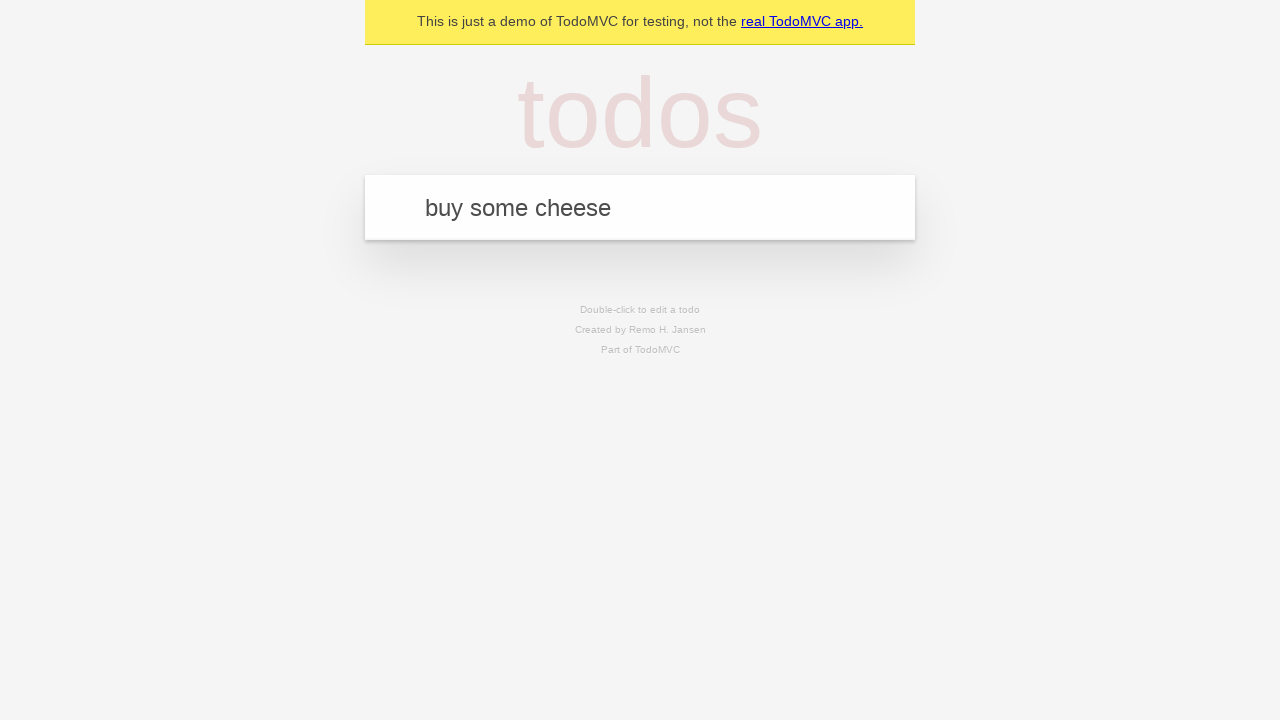

Pressed Enter to create todo 'buy some cheese' on internal:attr=[placeholder="What needs to be done?"i]
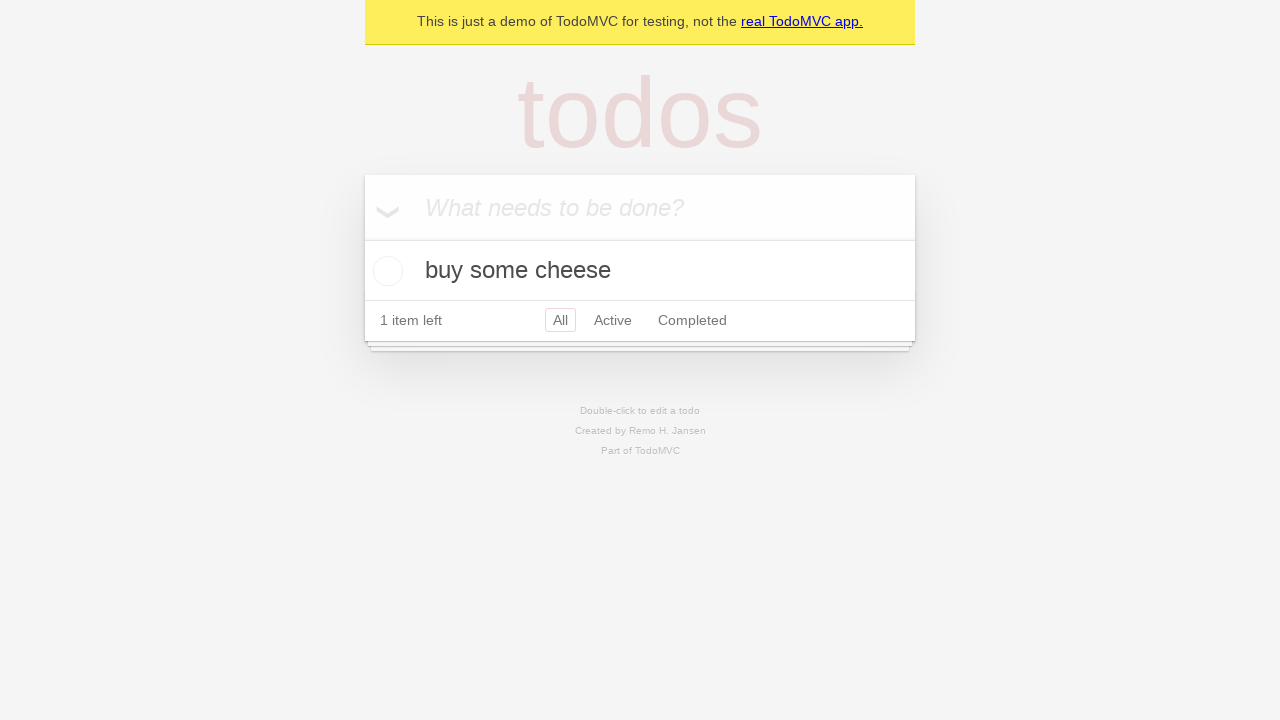

Filled todo input with 'feed the cat' on internal:attr=[placeholder="What needs to be done?"i]
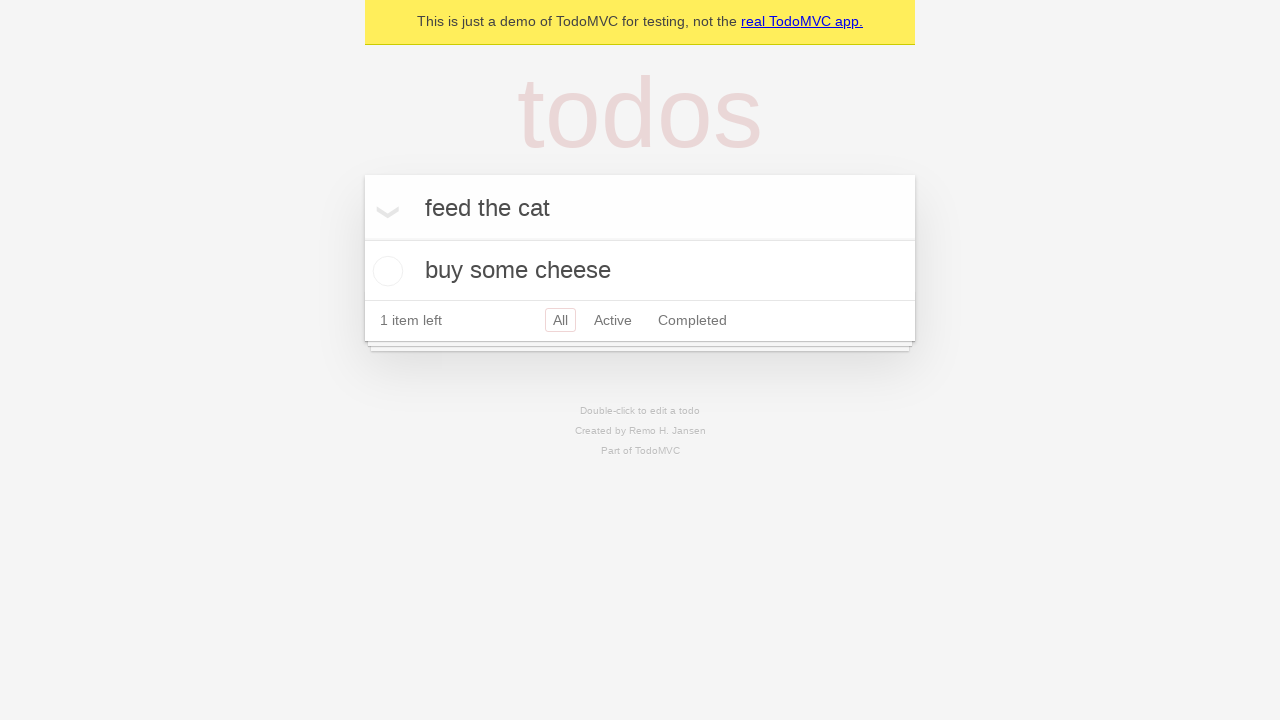

Pressed Enter to create todo 'feed the cat' on internal:attr=[placeholder="What needs to be done?"i]
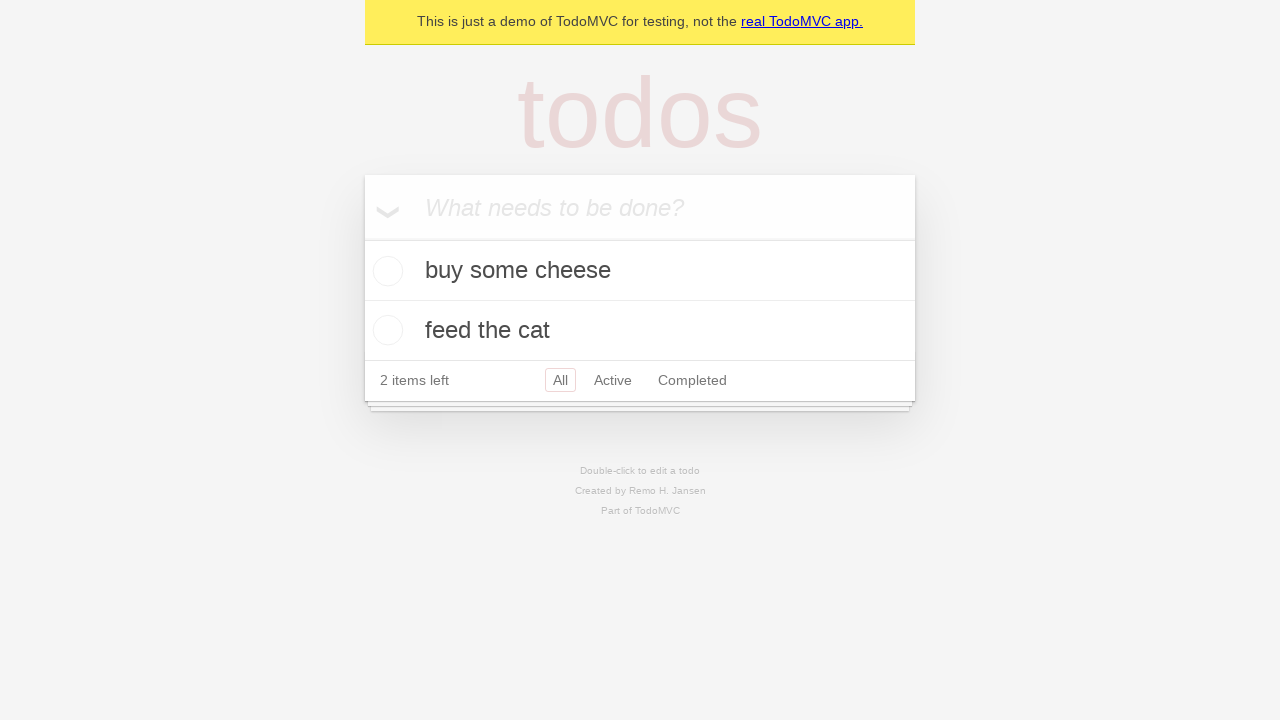

Filled todo input with 'book a doctors appointment' on internal:attr=[placeholder="What needs to be done?"i]
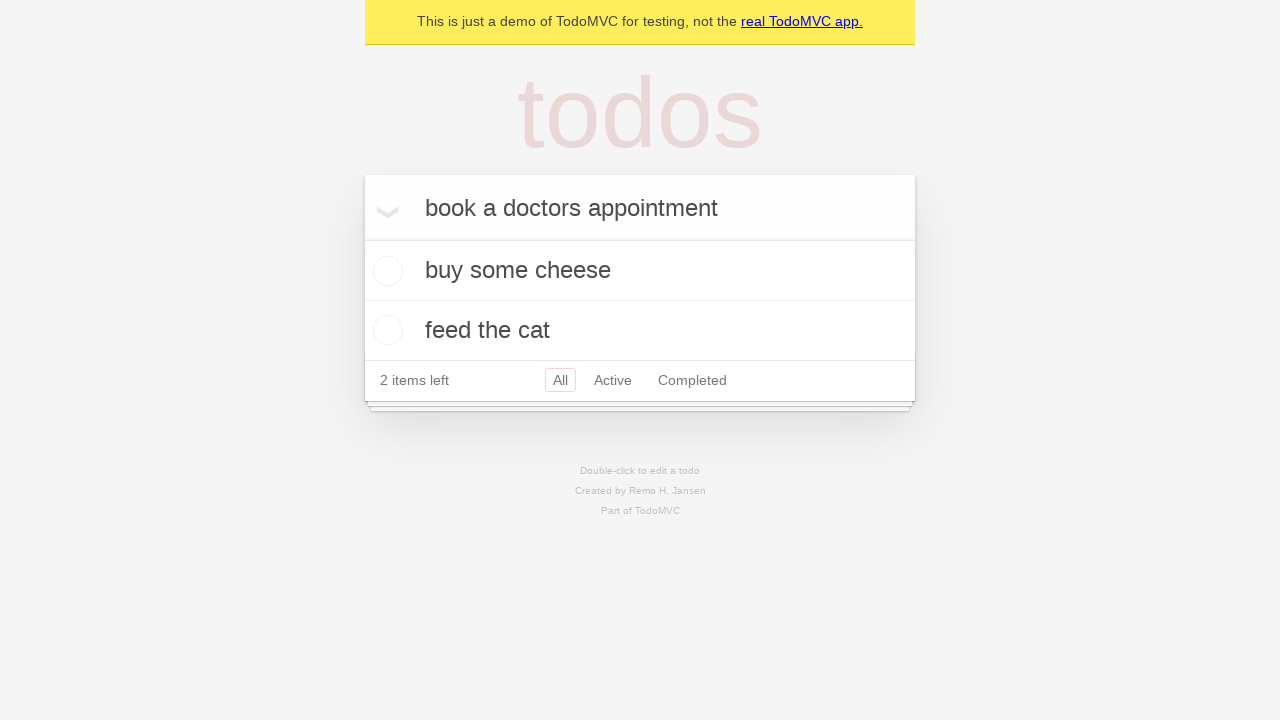

Pressed Enter to create todo 'book a doctors appointment' on internal:attr=[placeholder="What needs to be done?"i]
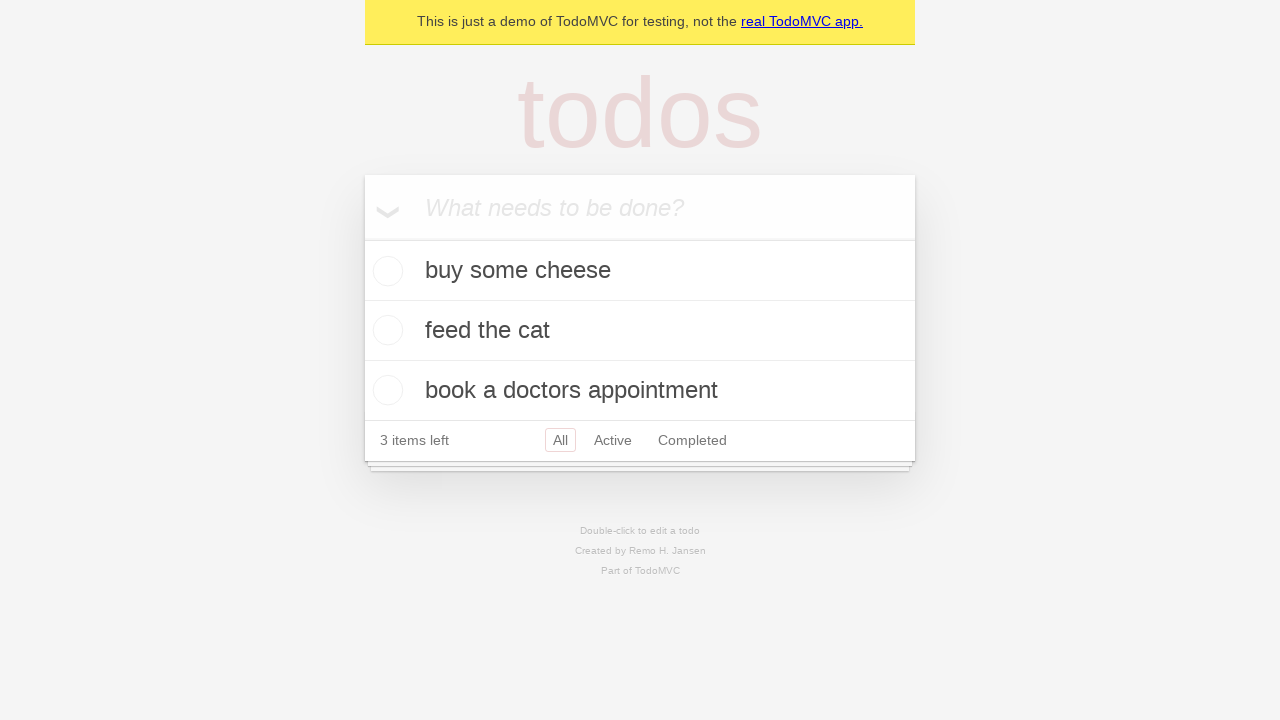

Waited for third todo item to be created
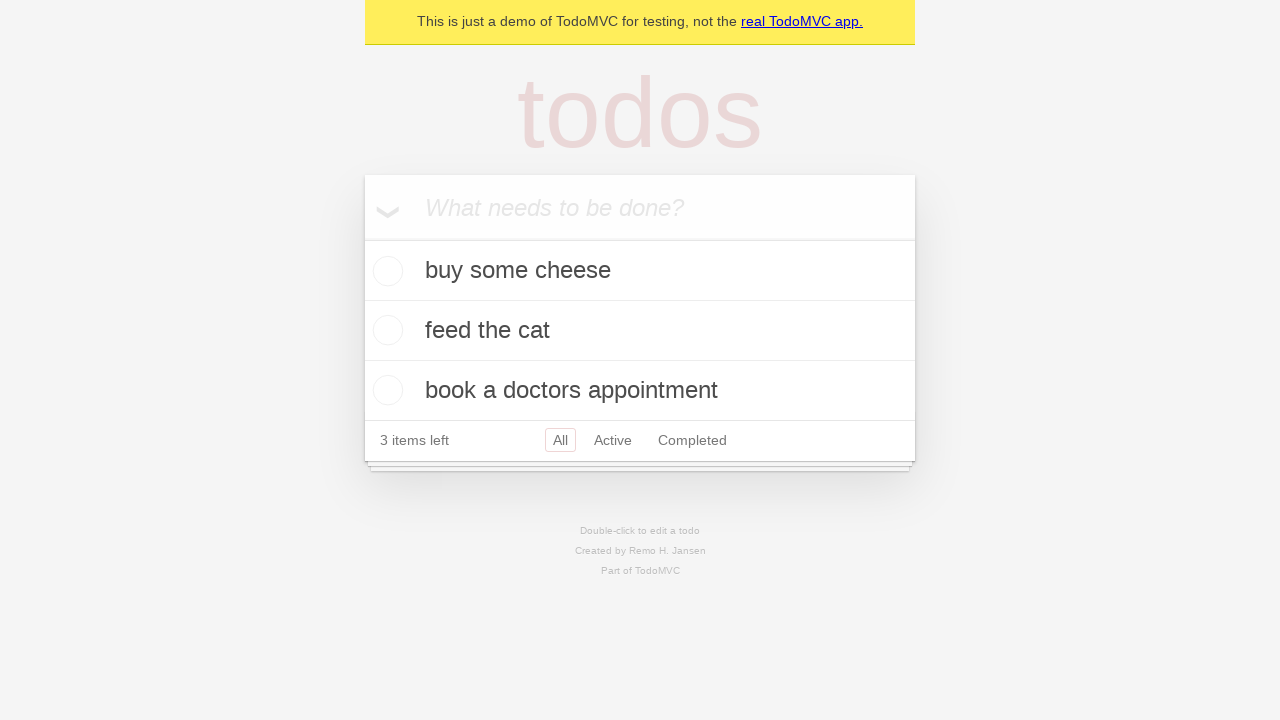

Clicked Active filter link at (613, 440) on internal:role=link[name="Active"i]
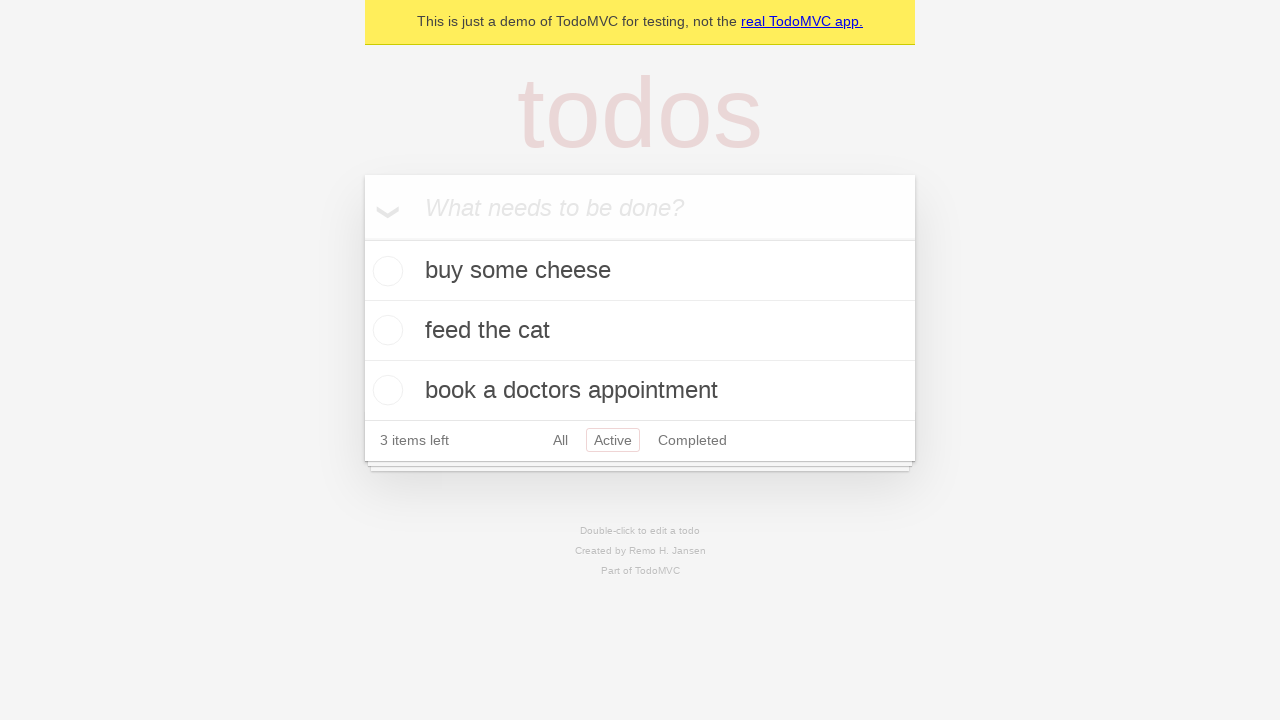

Clicked Completed filter link at (692, 440) on internal:role=link[name="Completed"i]
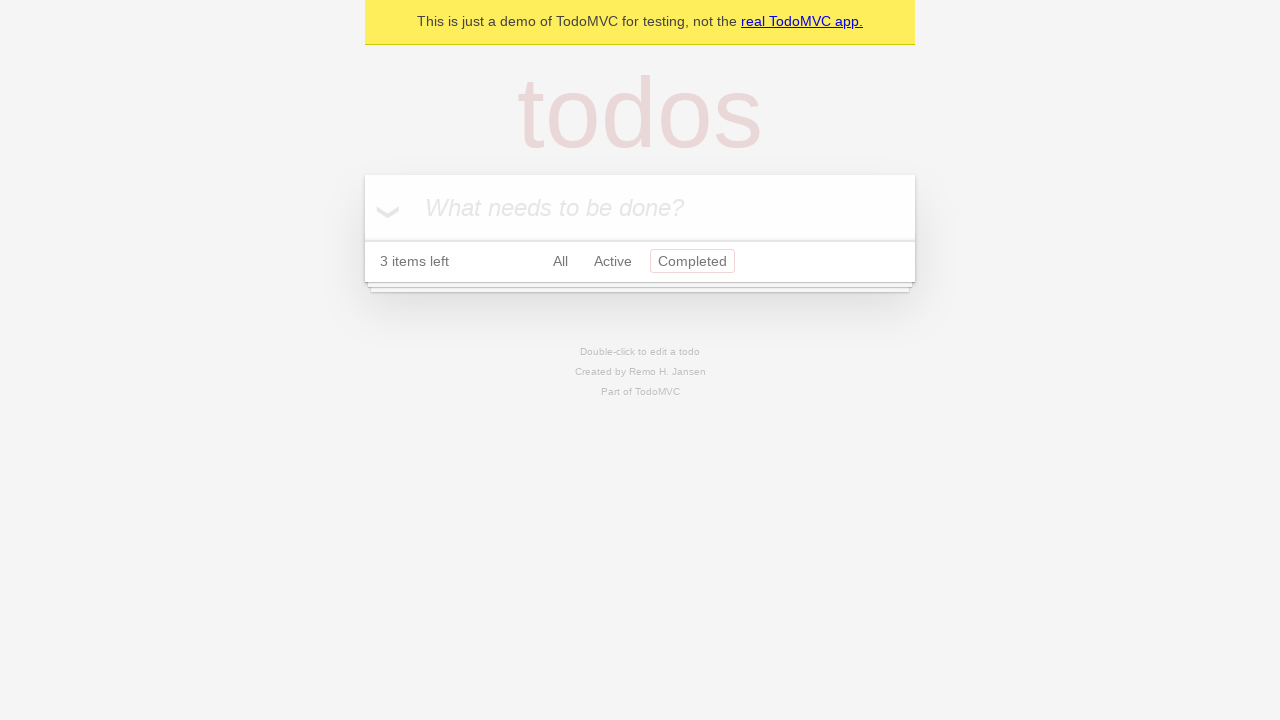

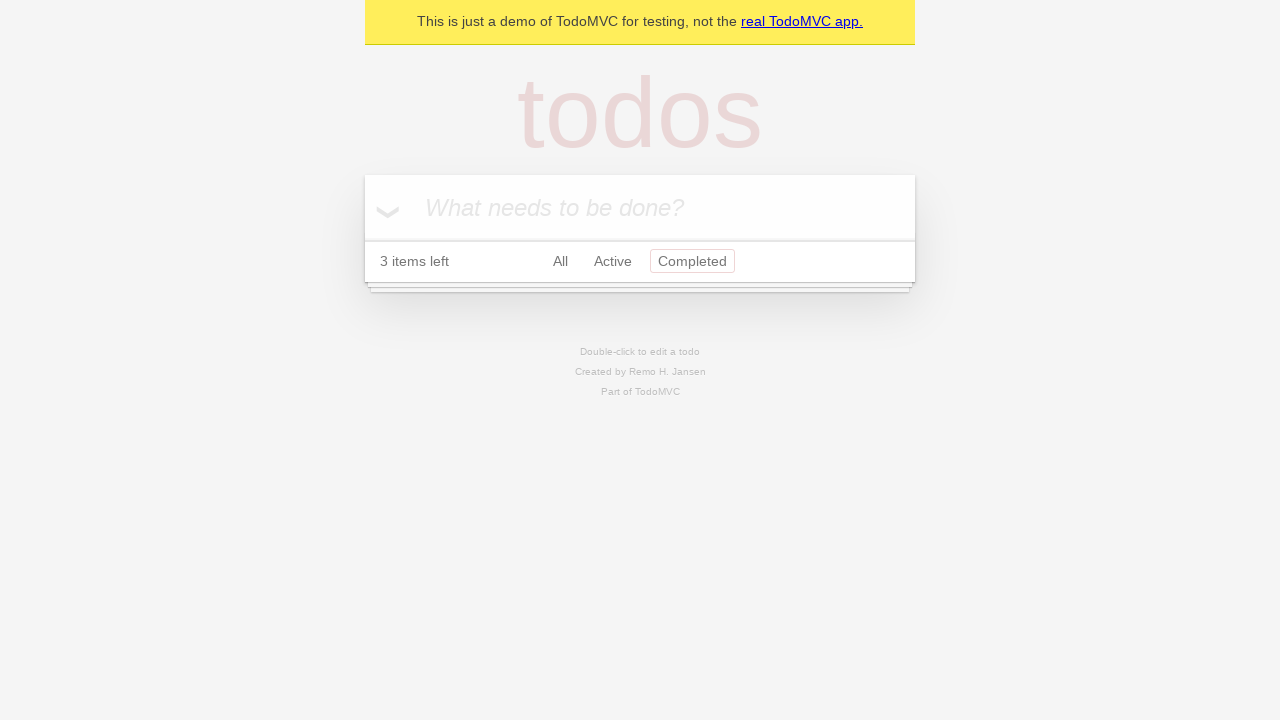